Tests checkbox functionality by clicking on the second checkbox and verifying it's selected

Starting URL: https://rahulshettyacademy.com/AutomationPractice/

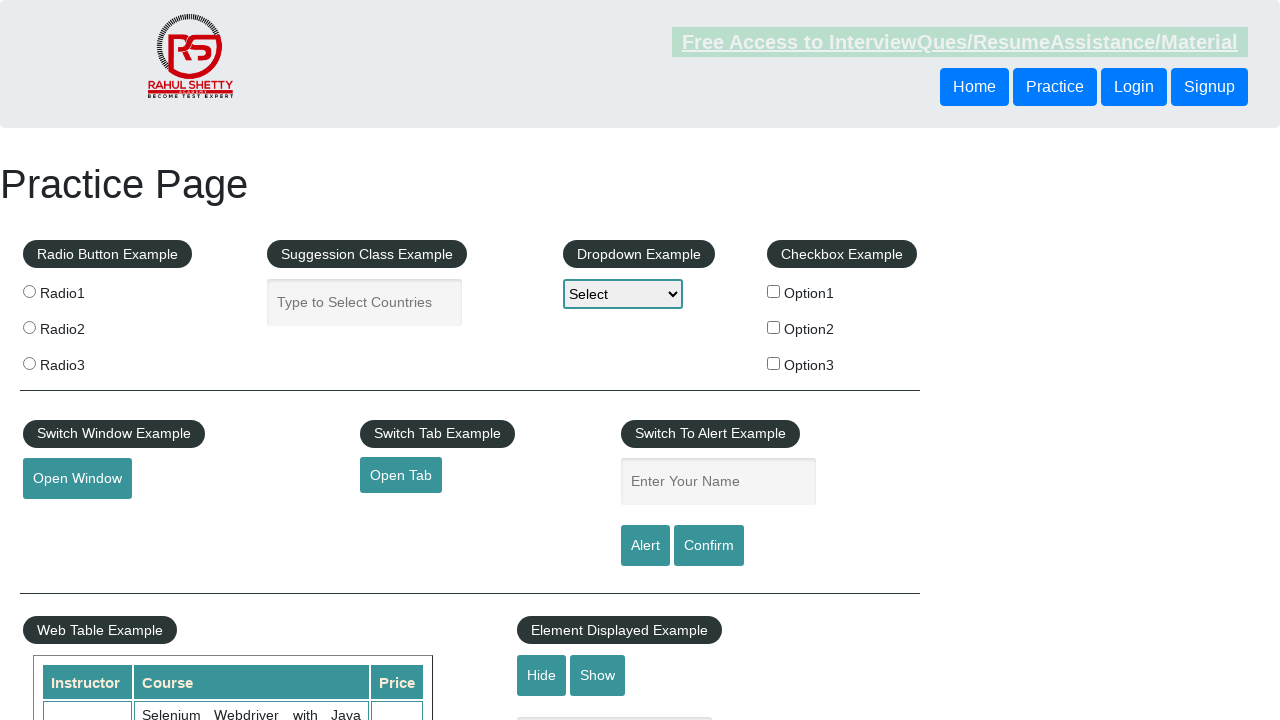

Clicked the second checkbox at (774, 327) on (//input[@type='checkbox'])[2]
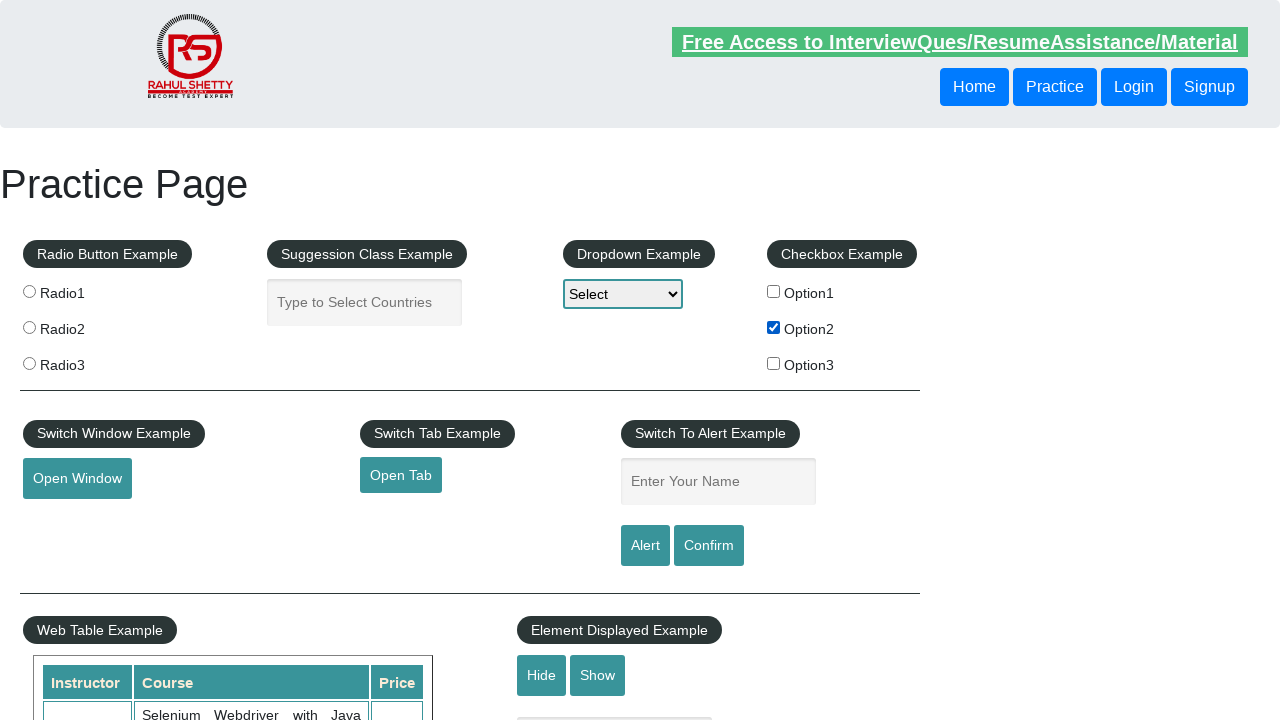

Located the second checkbox element
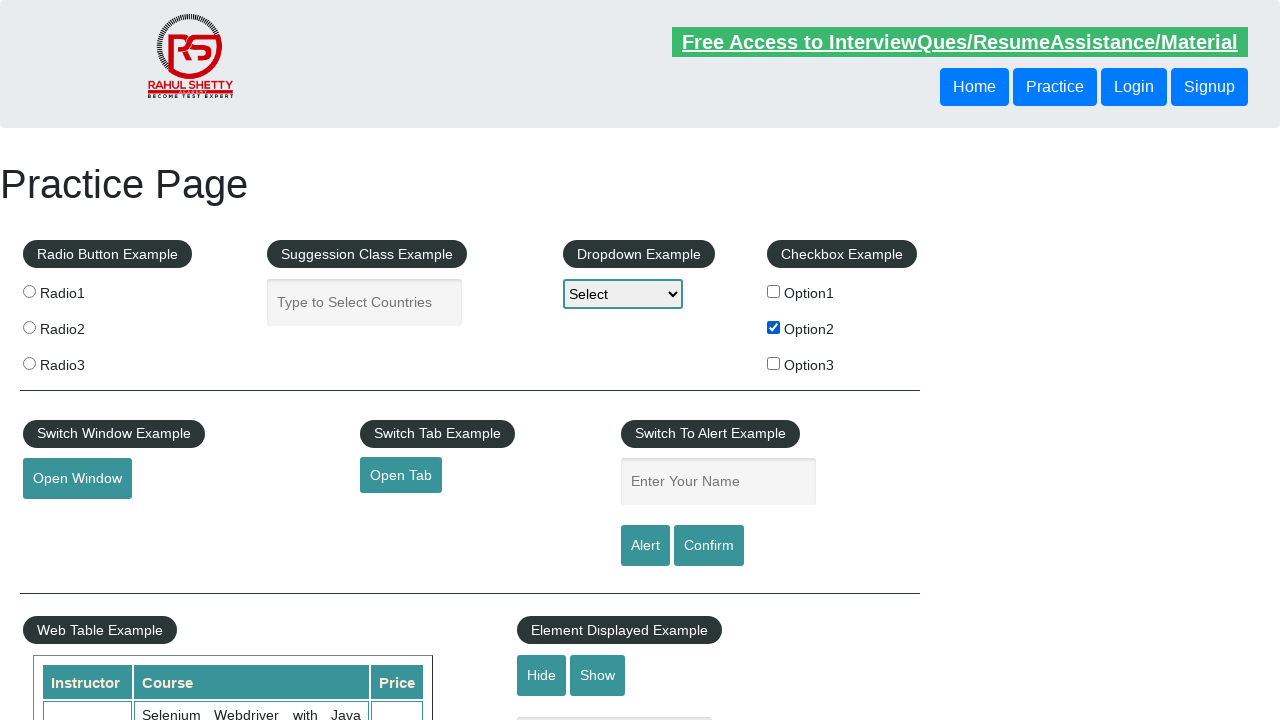

Verified that the second checkbox is selected
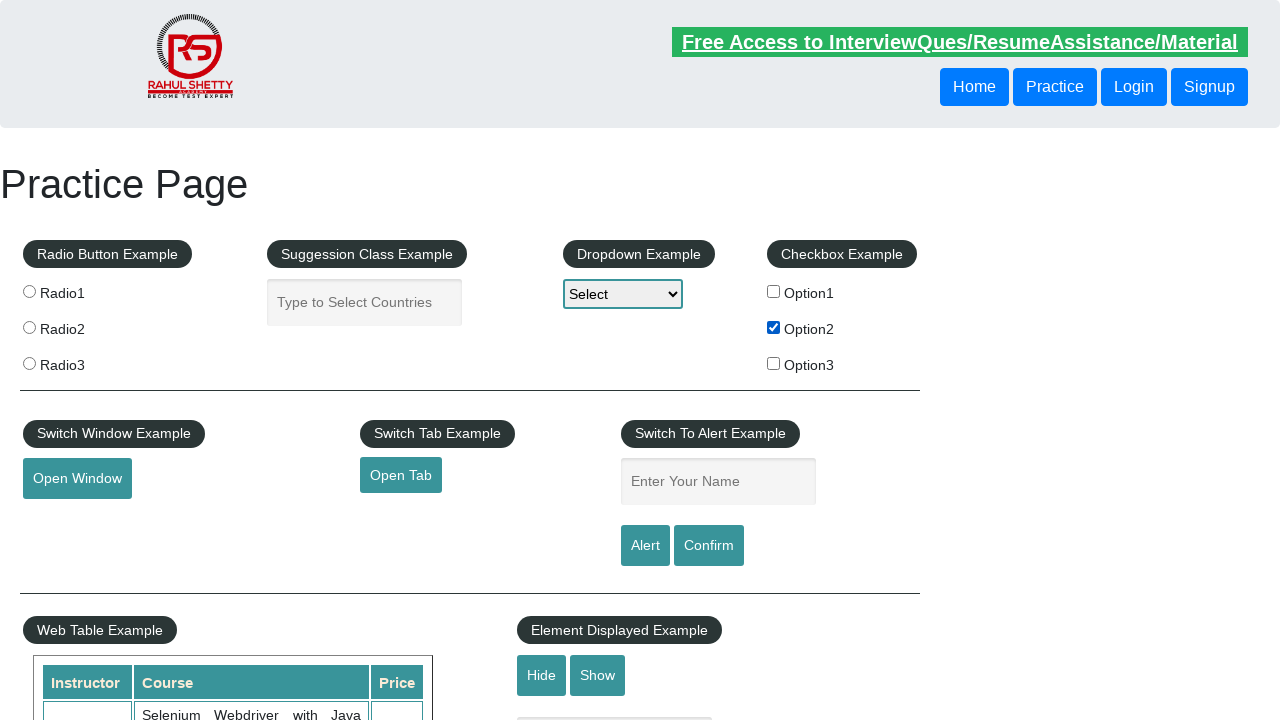

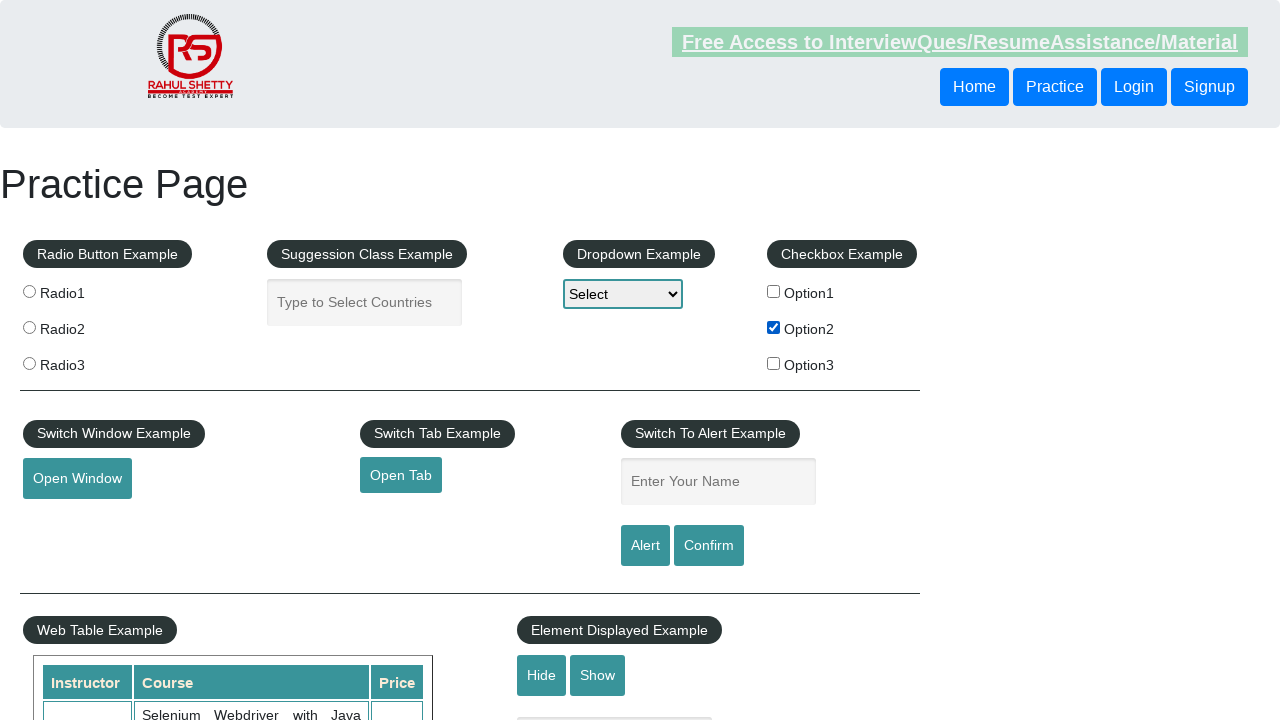